Navigates to W3Schools HTML input tryit page and switches to the iframe containing the result to interact with the embedded form.

Starting URL: https://www.w3schools.com/tags/tryit.asp?filename=tryhtml_input_test

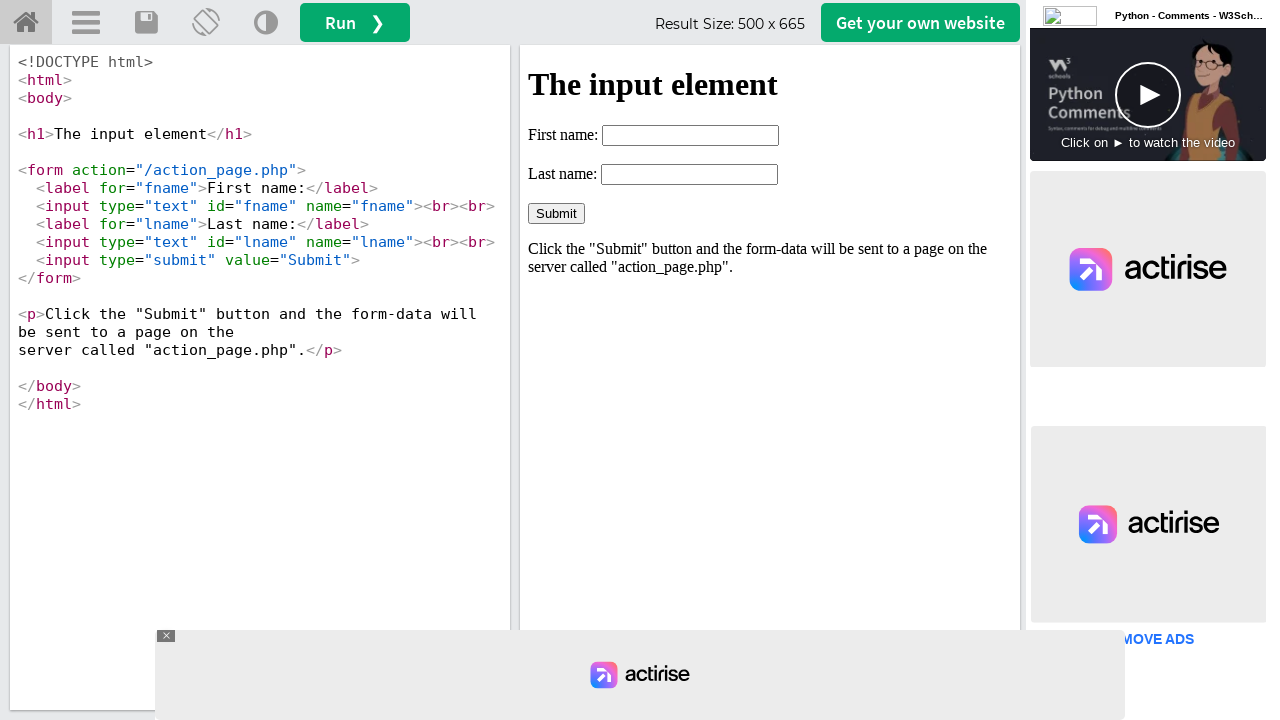

Navigated to W3Schools HTML input tryit page
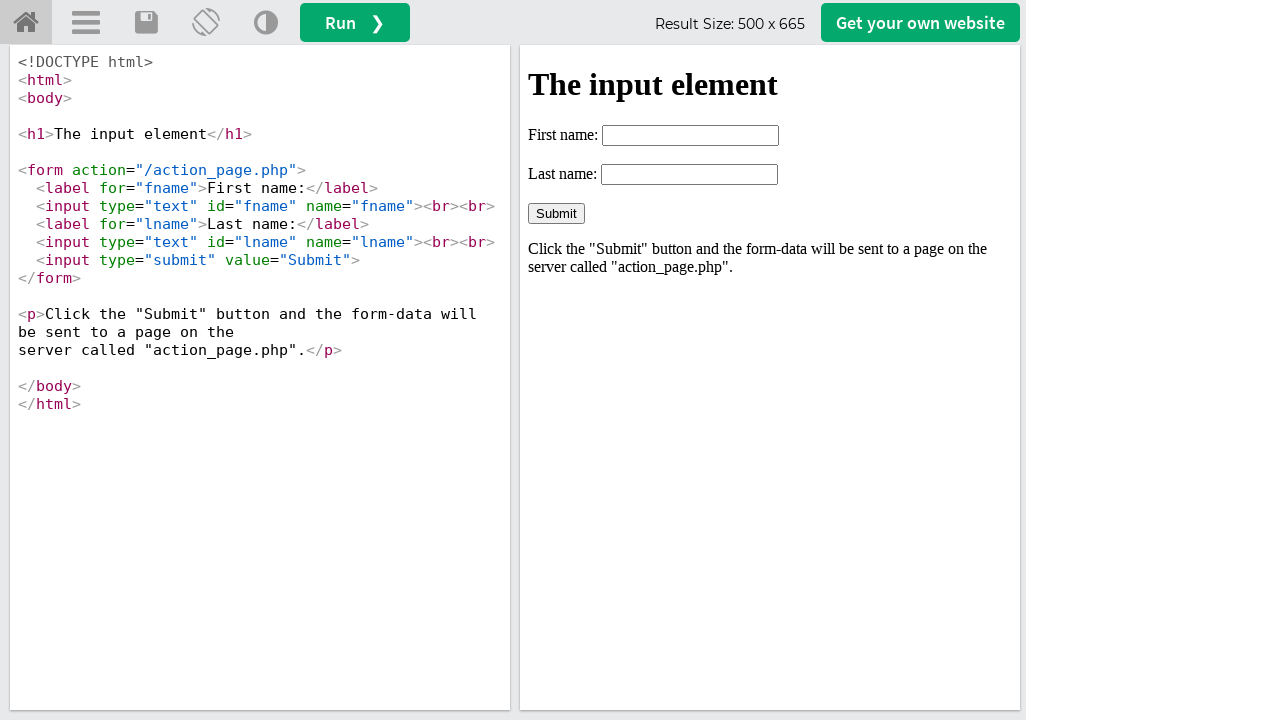

Located iframe with ID 'iframeResult'
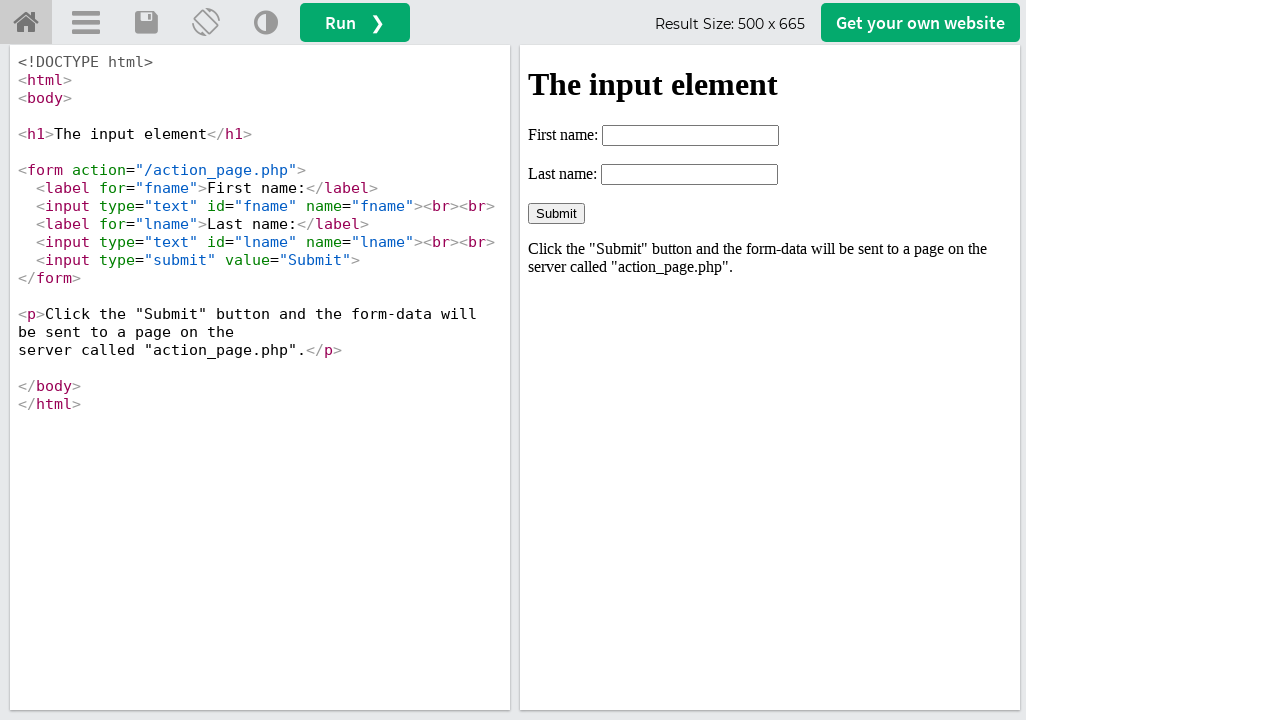

Filled first name field with 'Sadhana' on #iframeResult >> internal:control=enter-frame >> input#fname
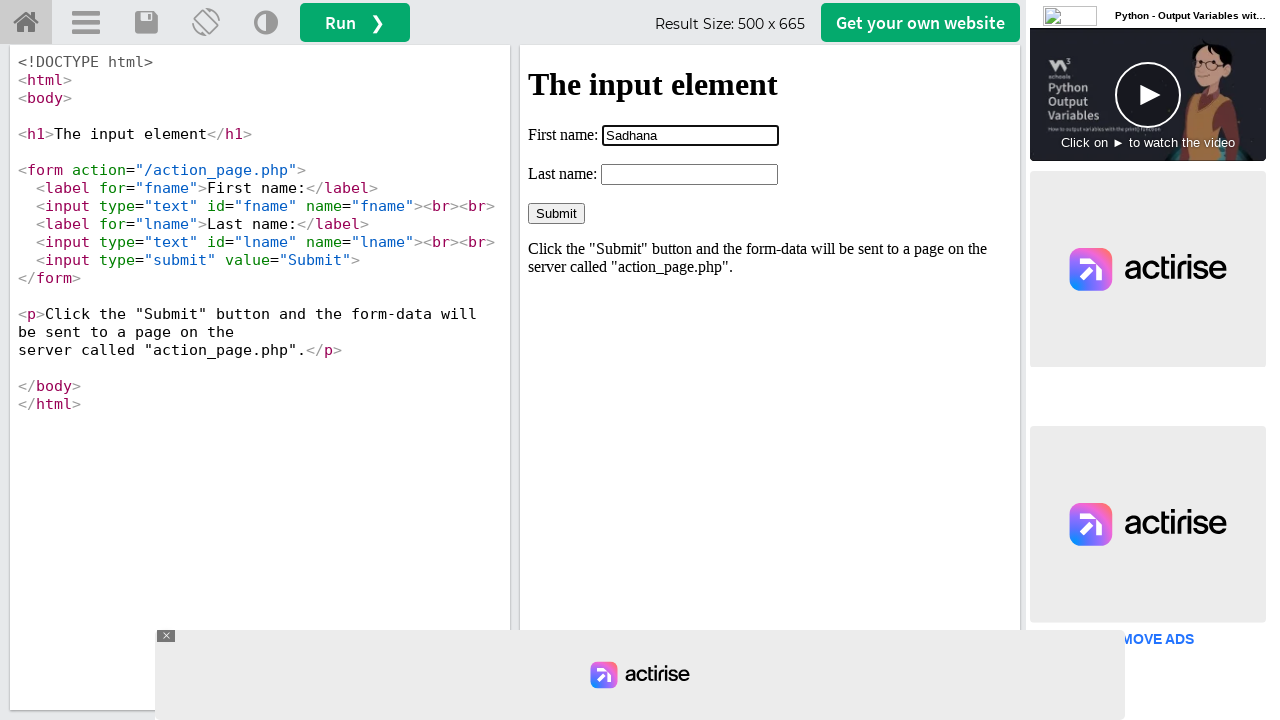

Filled last name field with 'Vineela' on #iframeResult >> internal:control=enter-frame >> input#lname
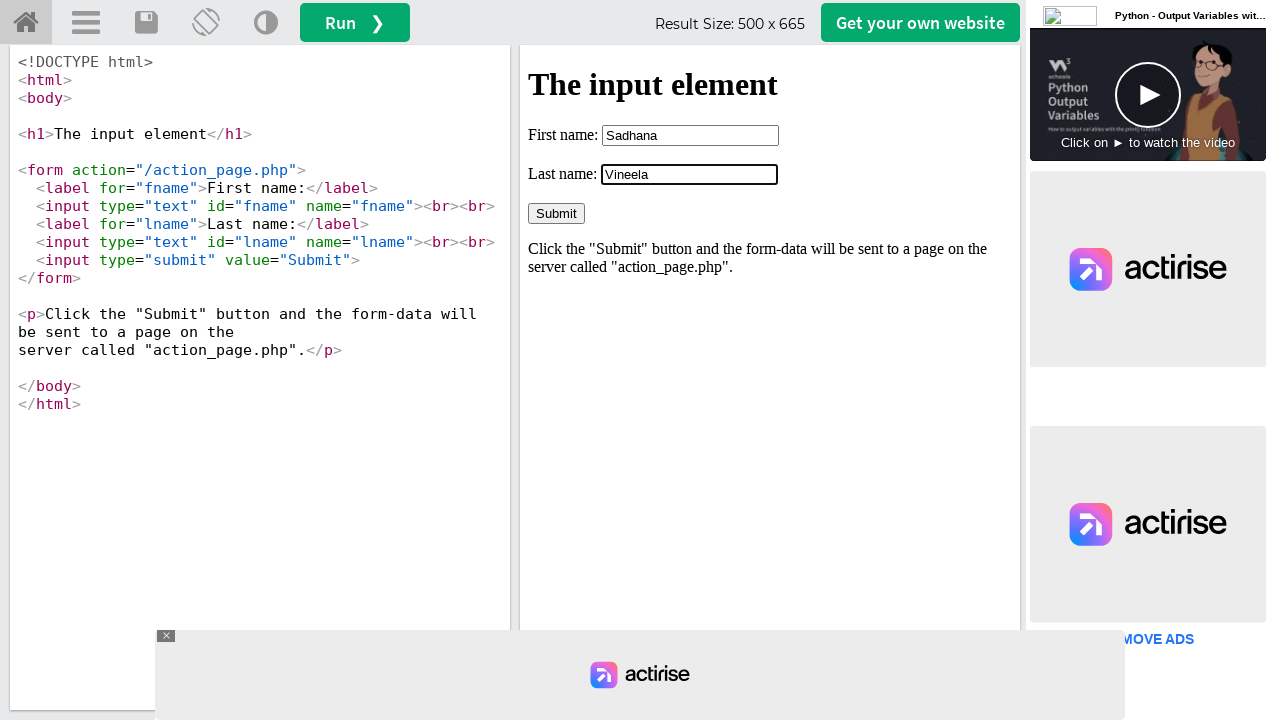

Clicked submit button to submit form at (556, 213) on #iframeResult >> internal:control=enter-frame >> input[type='submit']
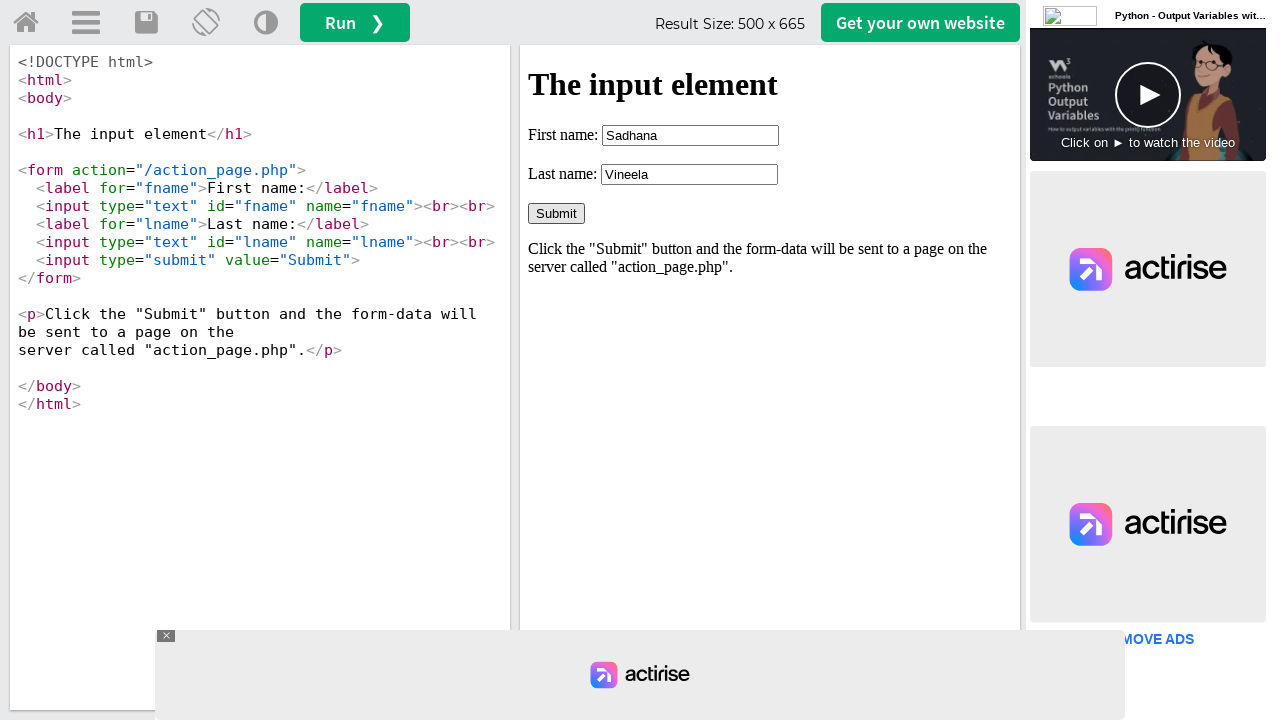

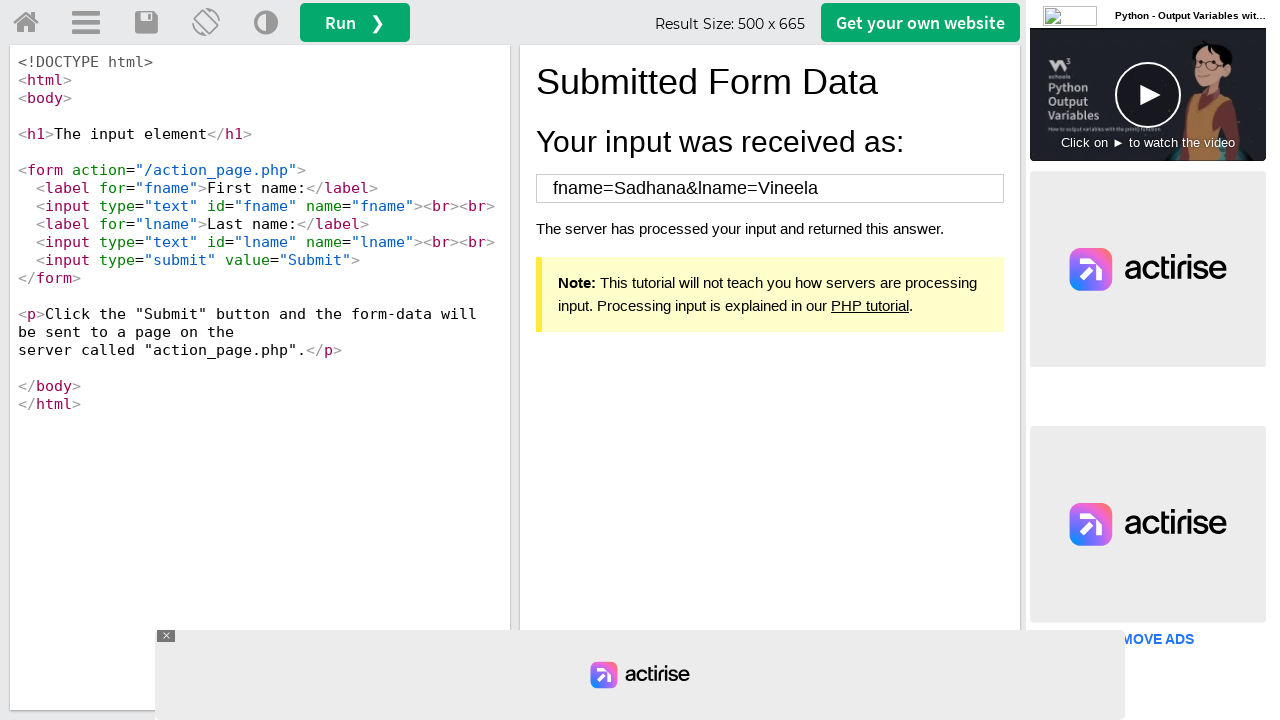